Tests checkbox functionality by clicking on a specific checkbox (Sunday) on a test automation practice page

Starting URL: https://testautomationpractice.blogspot.com/

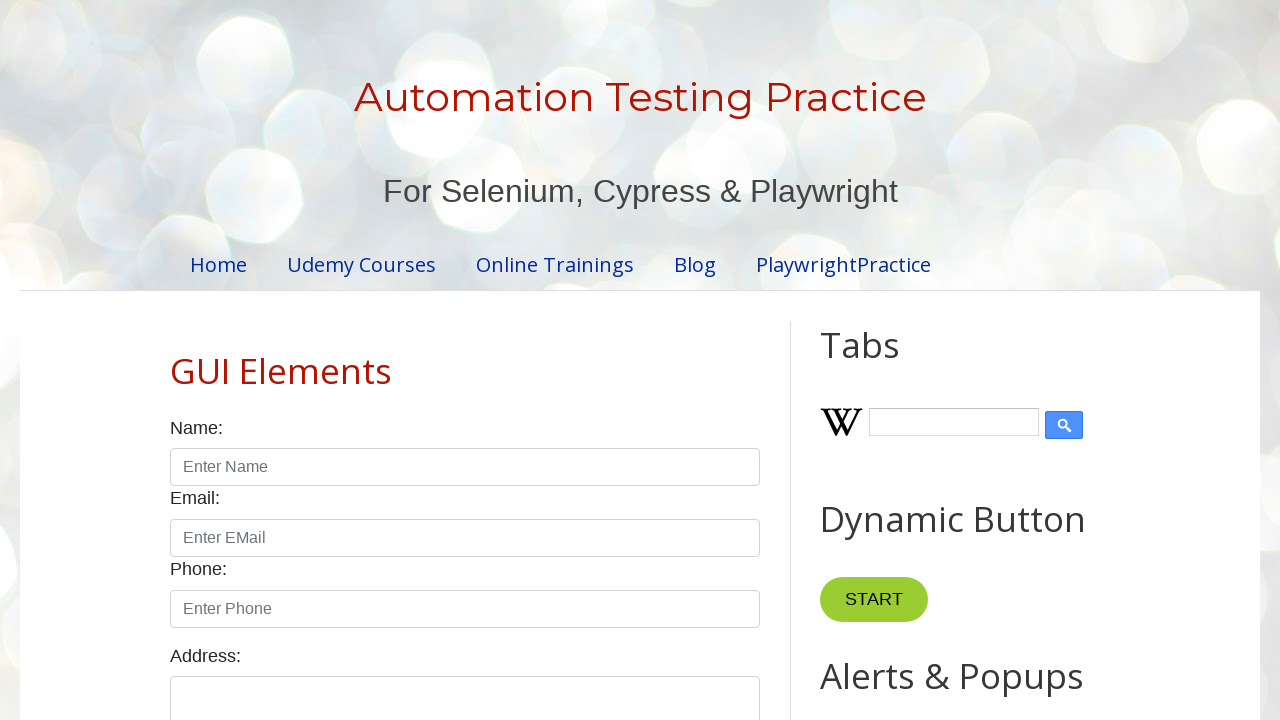

Navigated to test automation practice page
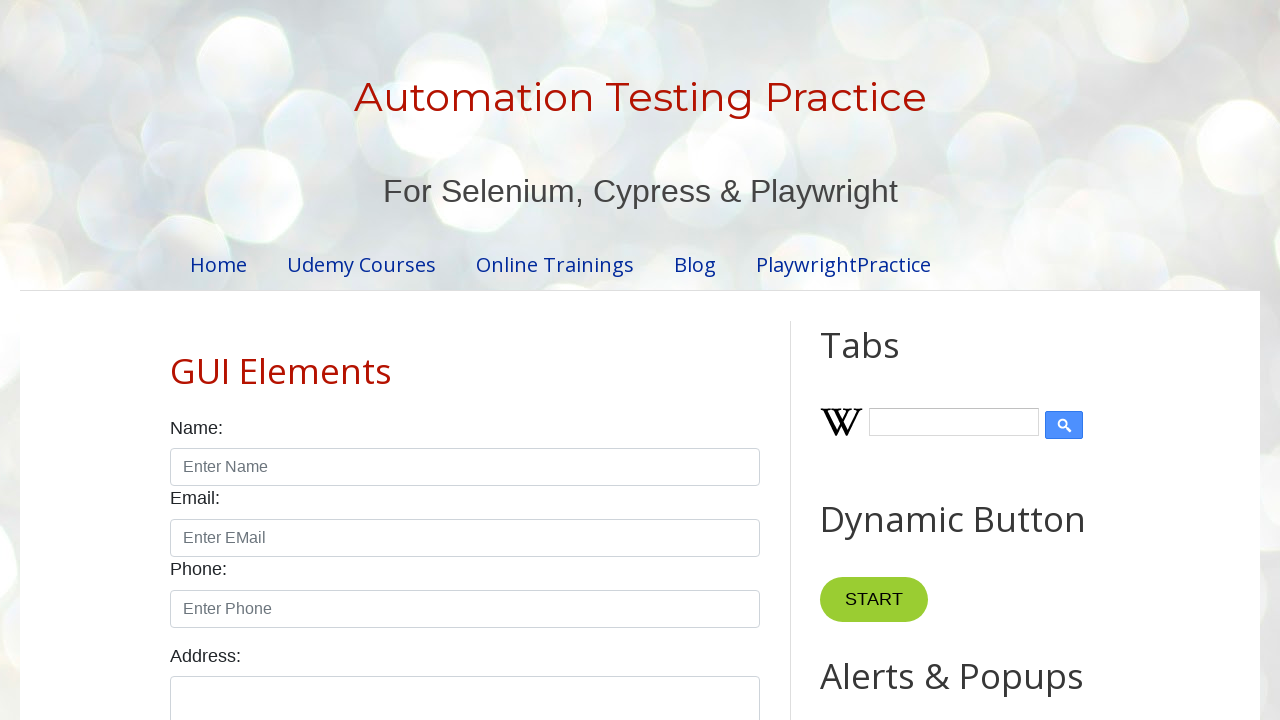

Clicked on Sunday checkbox at (176, 360) on input#sunday
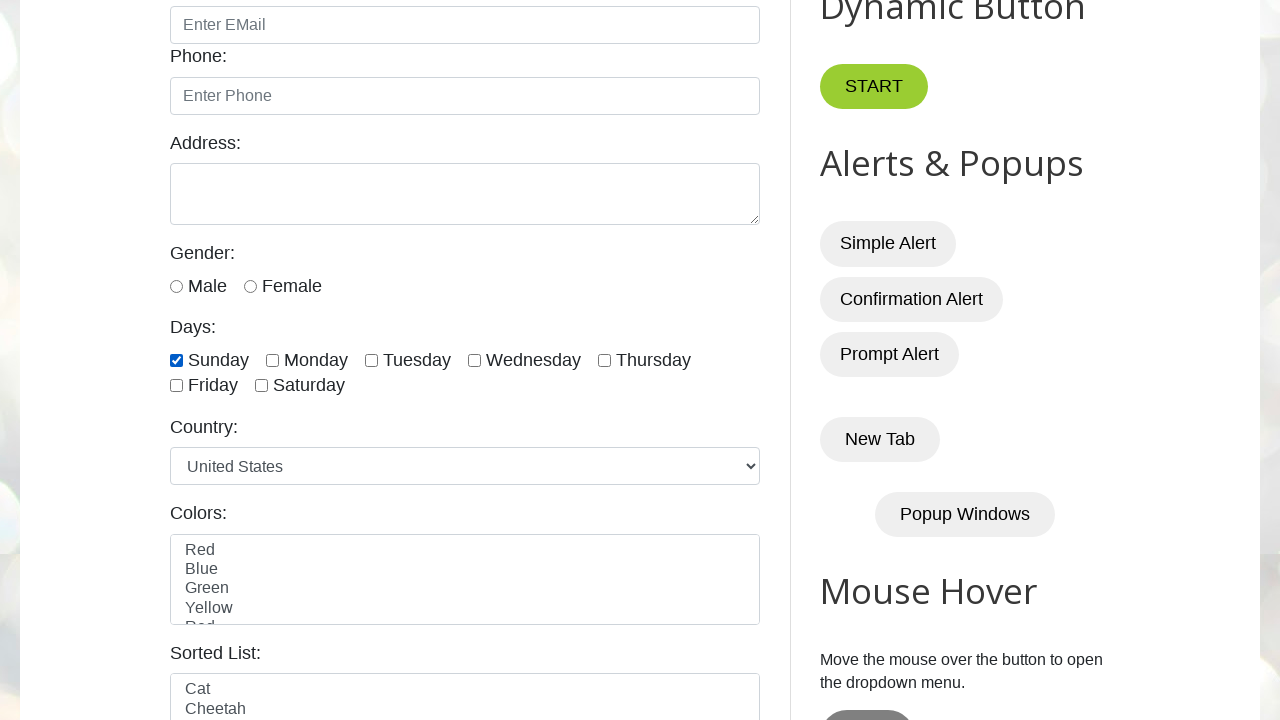

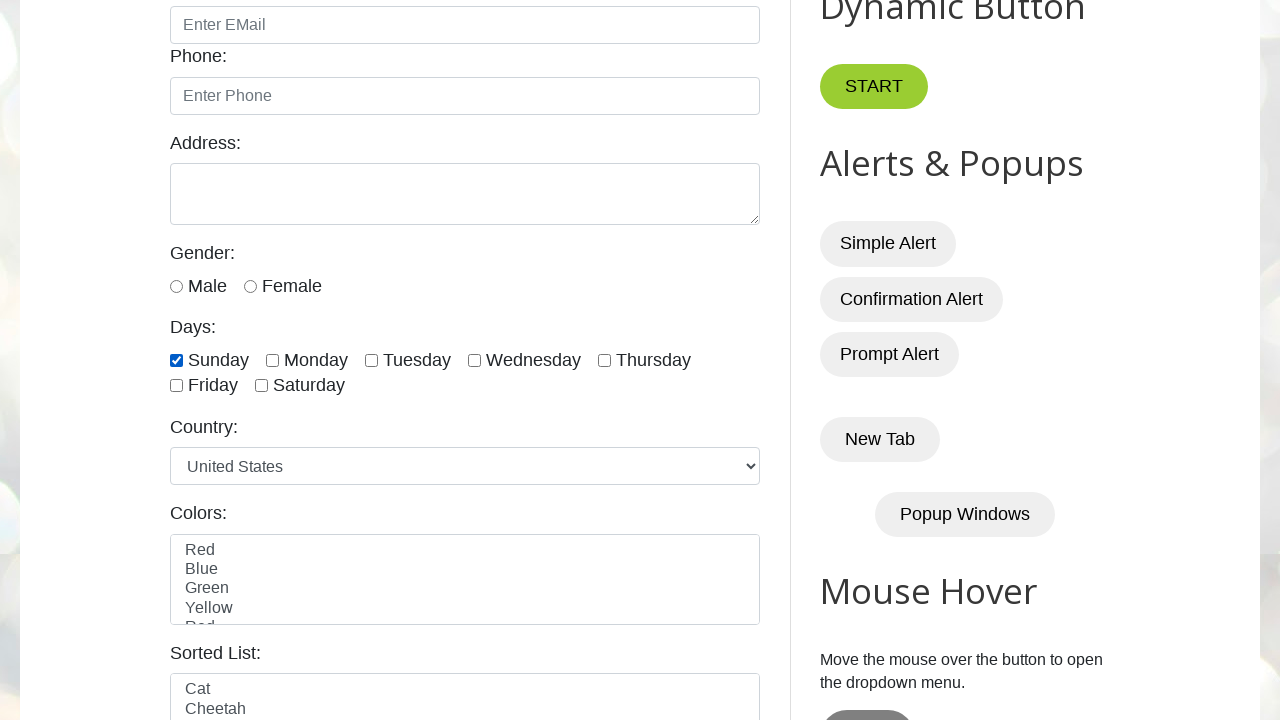